Tests the ISS historical position lookup form by entering a date/time value, submitting the form, and verifying that latitude and longitude results are displayed.

Starting URL: http://www.isstracker.com/historical

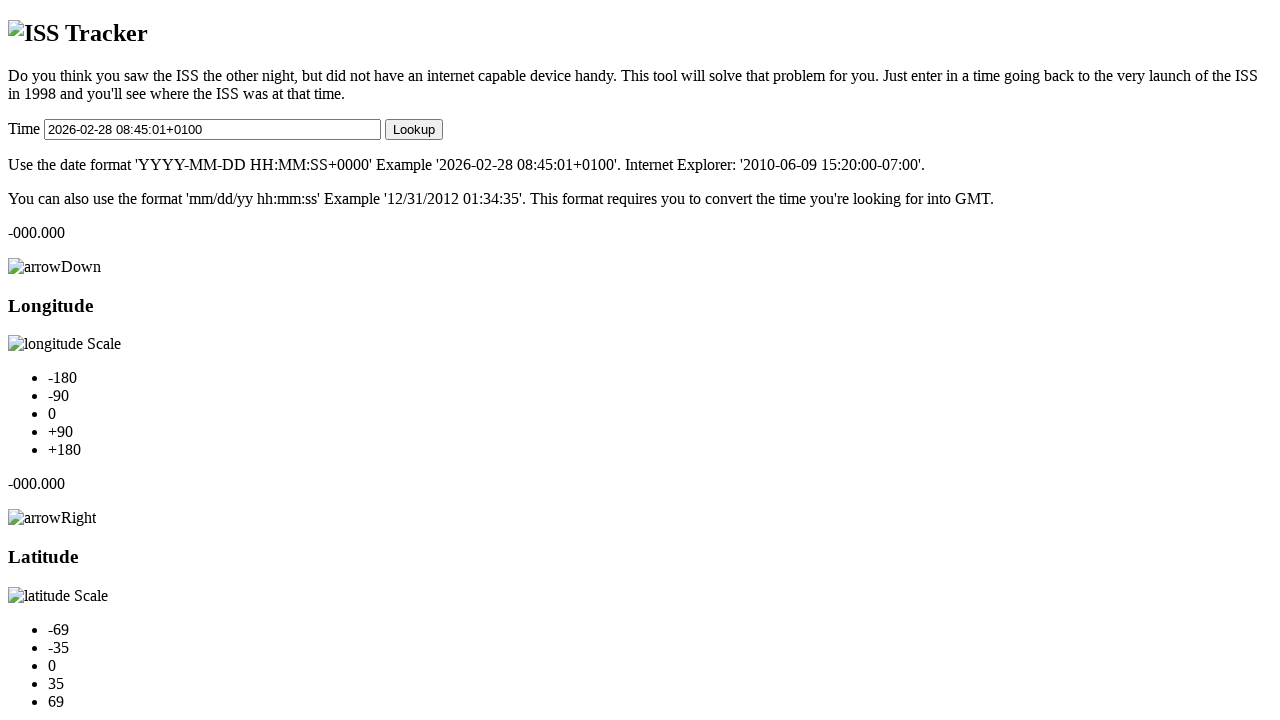

Filled historical date/time search field with '2024-03-15 14:30:00' on #historicalDateTime
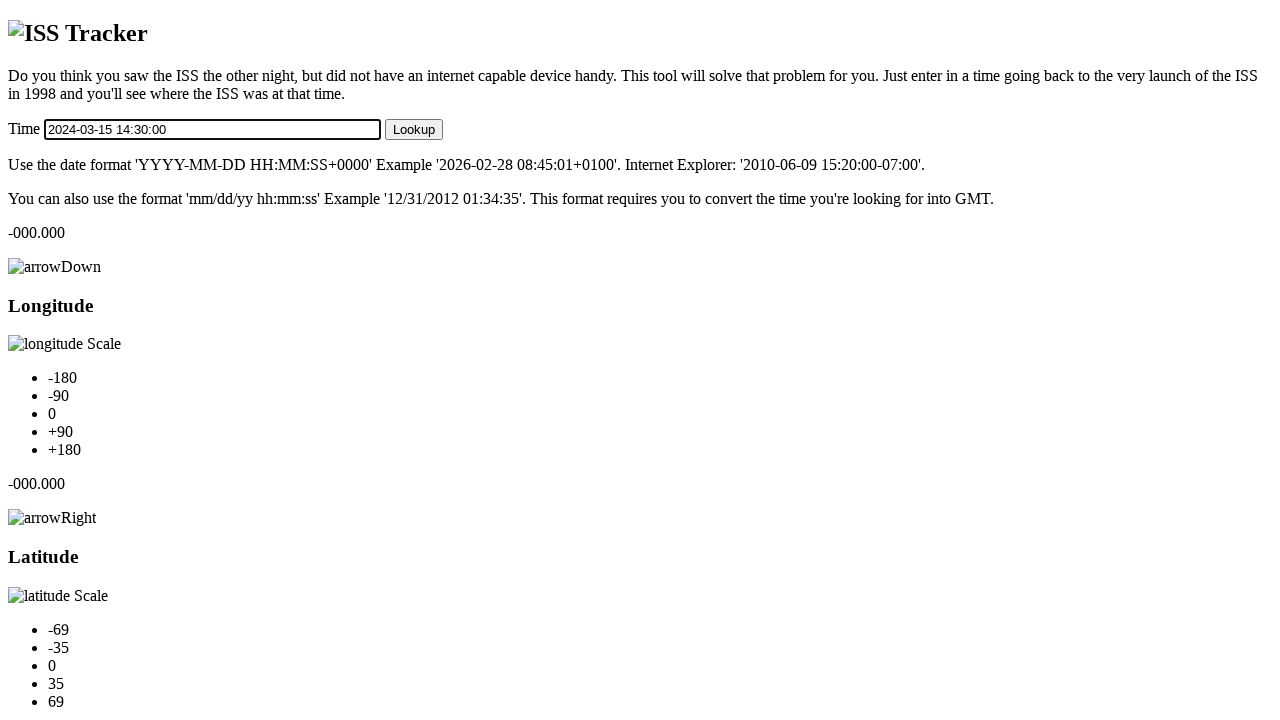

Clicked submit button to look up ISS historical position at (414, 129) on #submitLookup
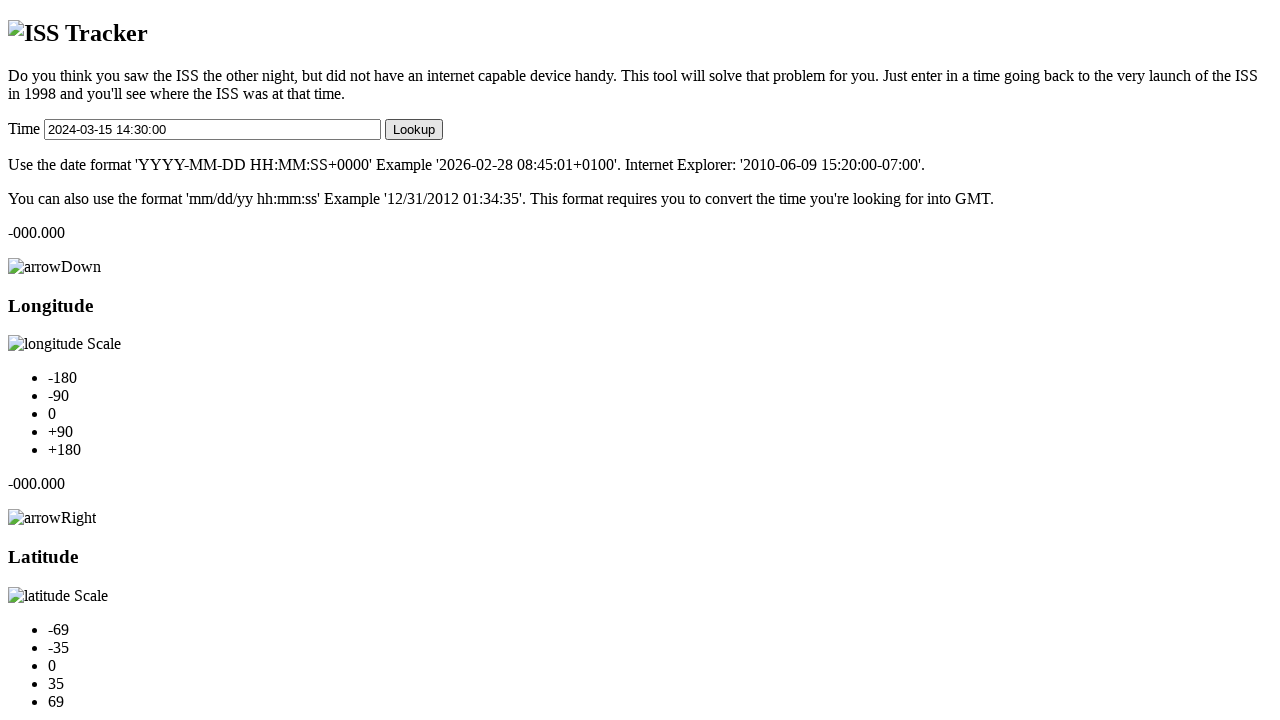

Latitude value element loaded
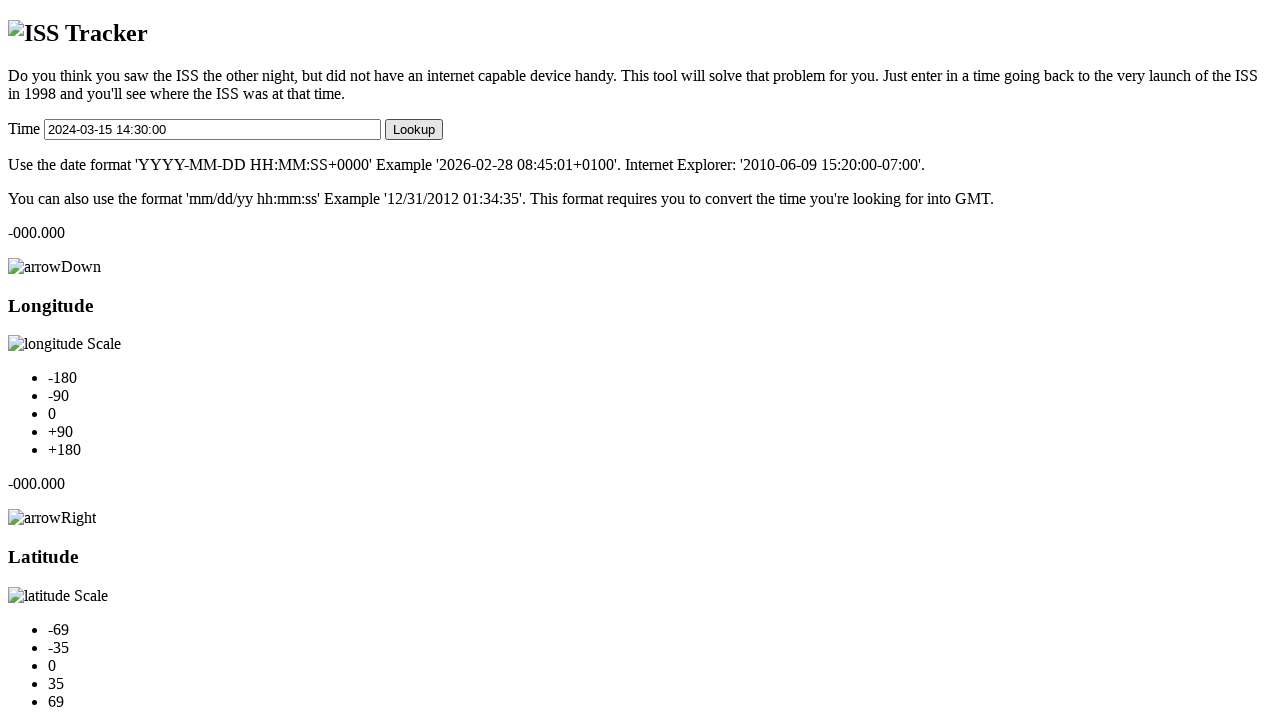

Longitude value element loaded
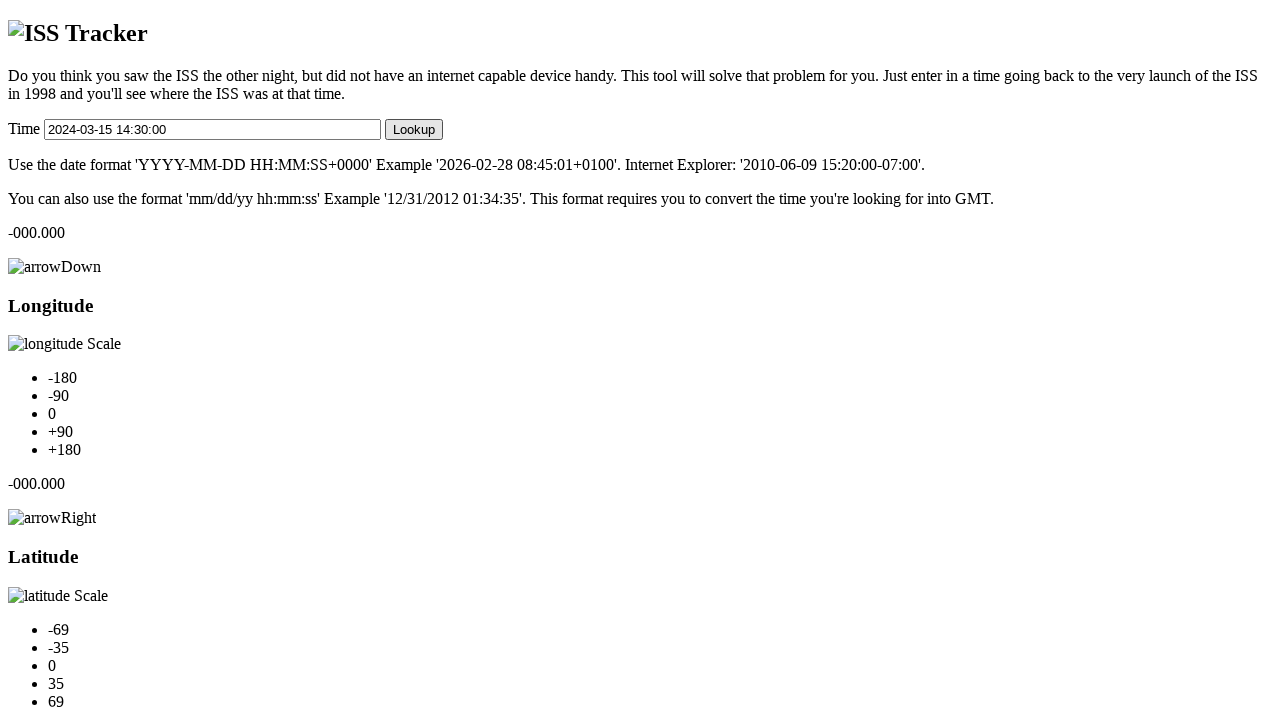

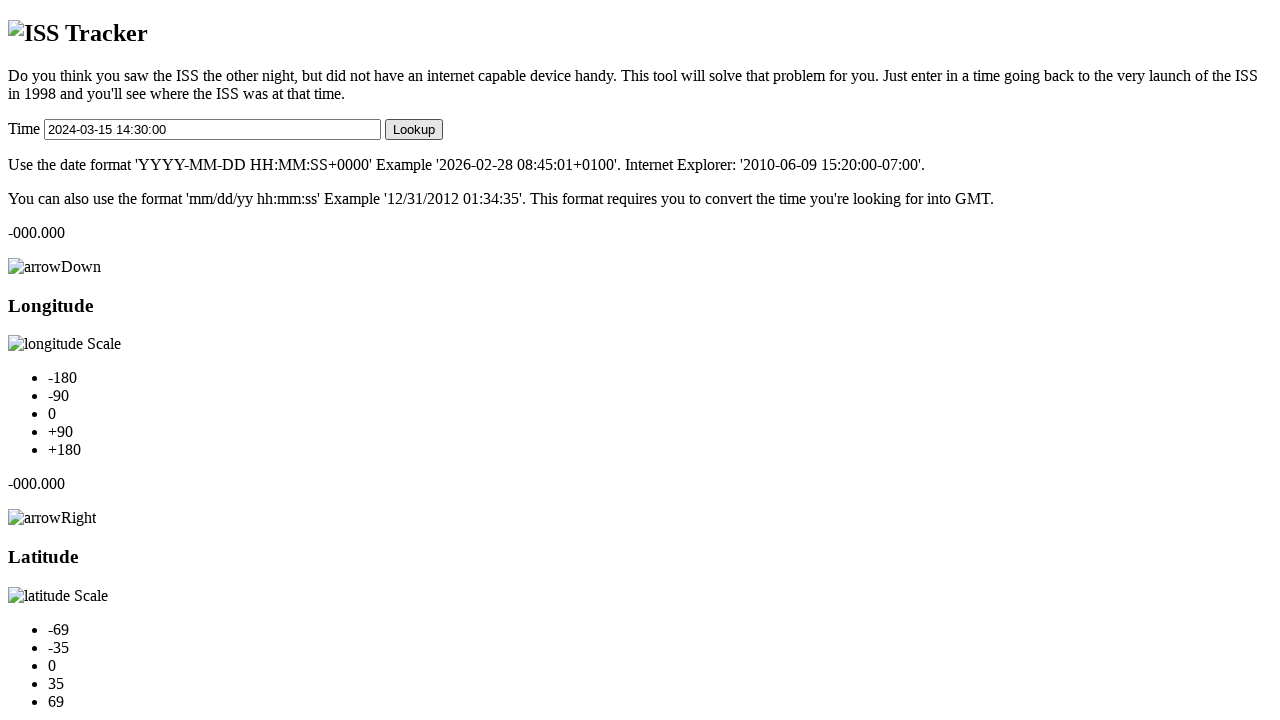